Tests navigation by clicking a dynamically calculated link text, then fills out a form with personal information (first name, last name, city, country) and submits it

Starting URL: http://suninjuly.github.io/find_link_text

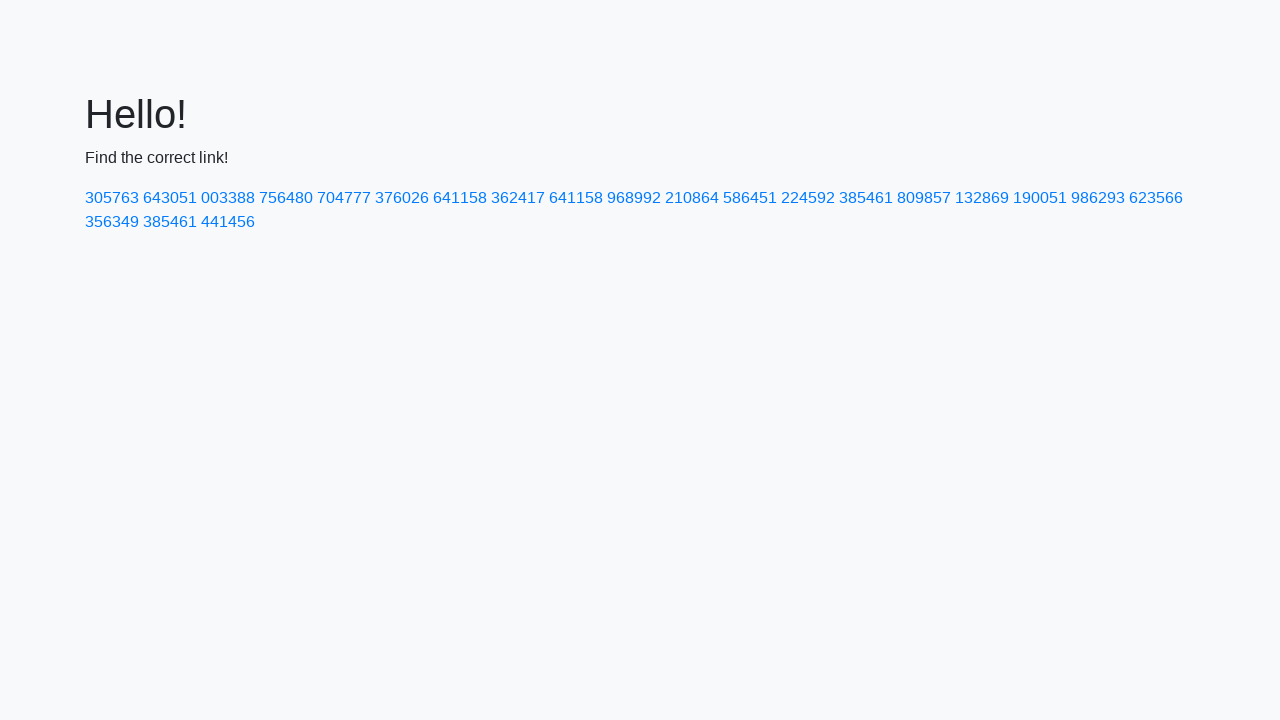

Clicked dynamically calculated link with text '224592' at (808, 198) on text=224592
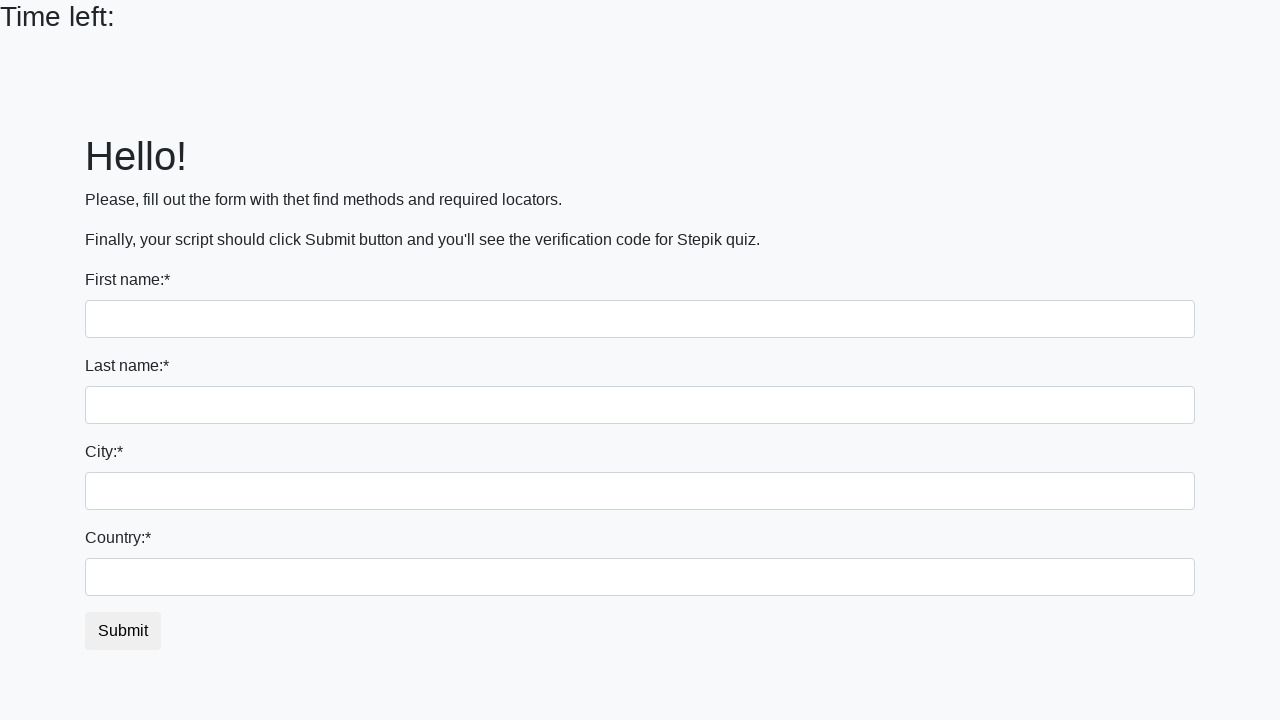

Filled first name field with 'Ivan' on input
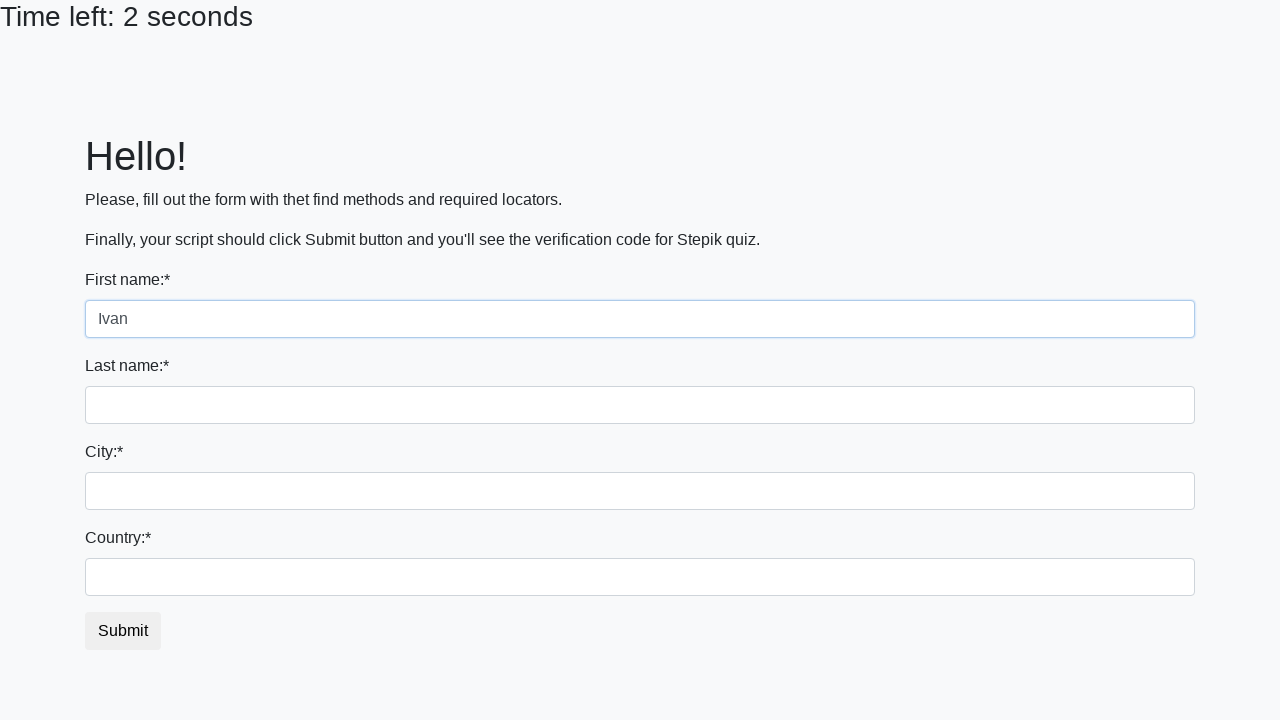

Filled last name field with 'Petrov' on input[name='last_name']
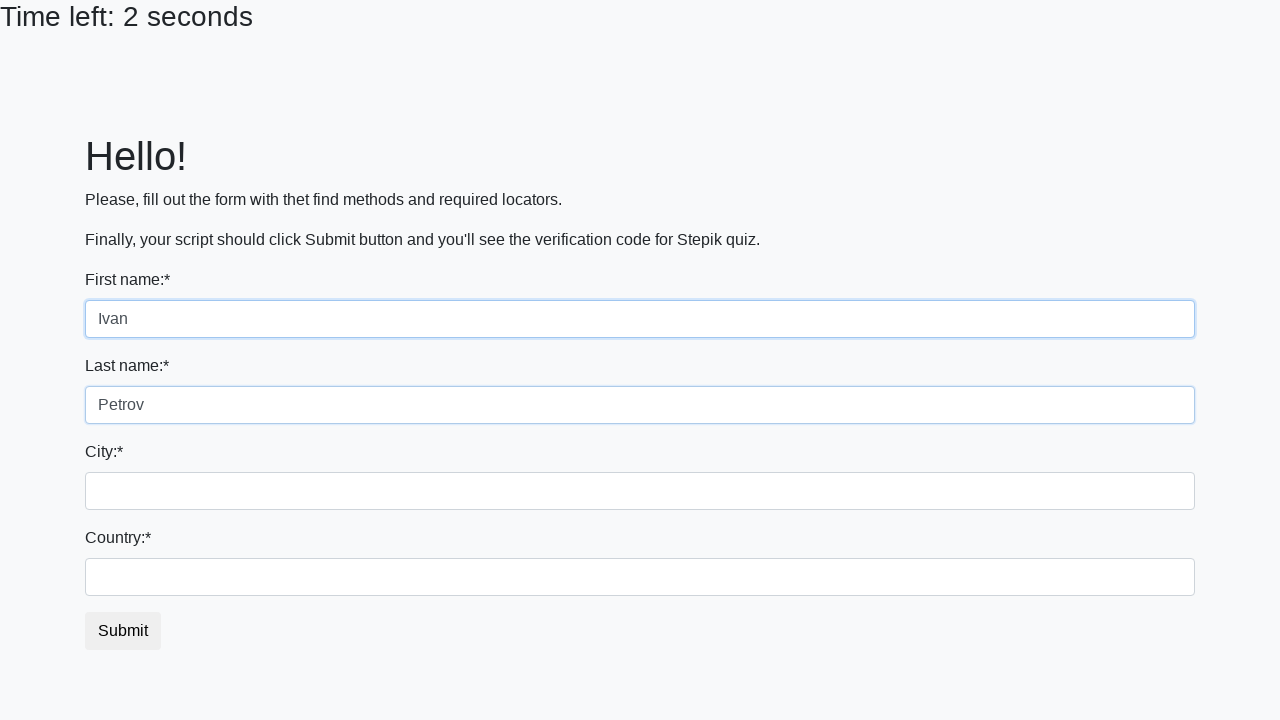

Filled city field with 'Smolensk' on .city
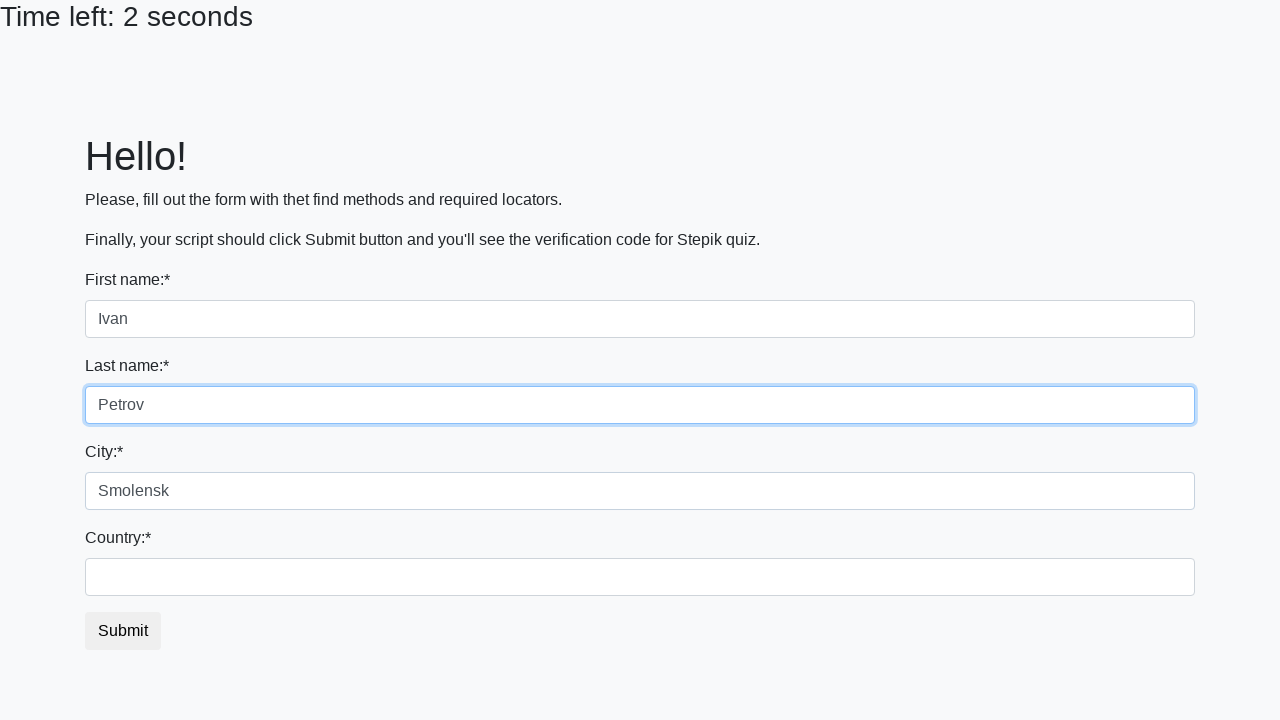

Filled country field with 'Russia' on #country
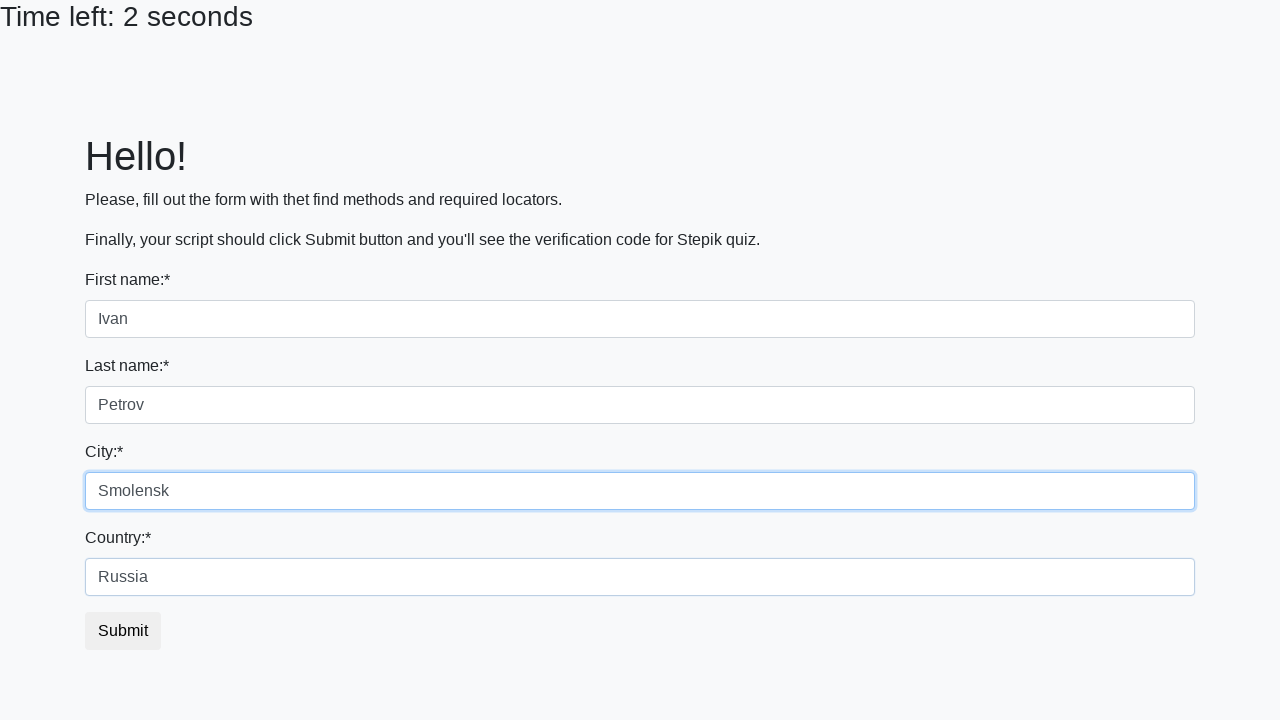

Clicked submit button to submit form with personal information at (123, 631) on button[type='submit']
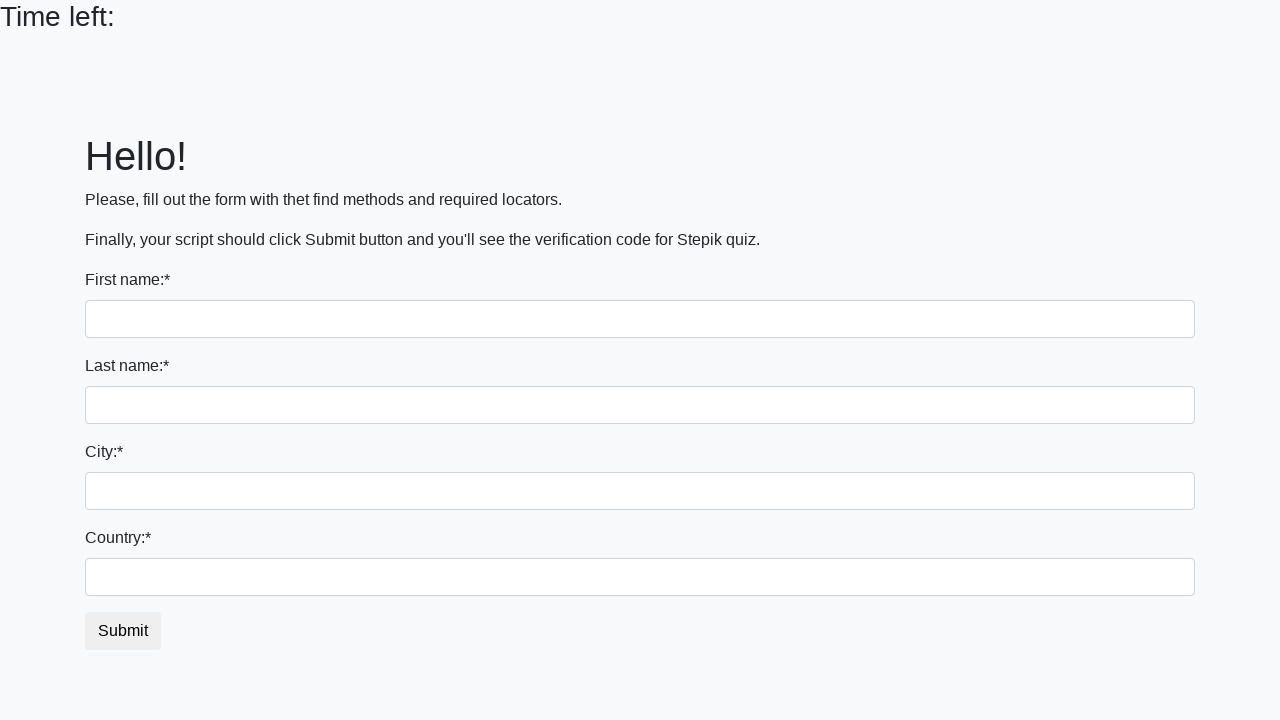

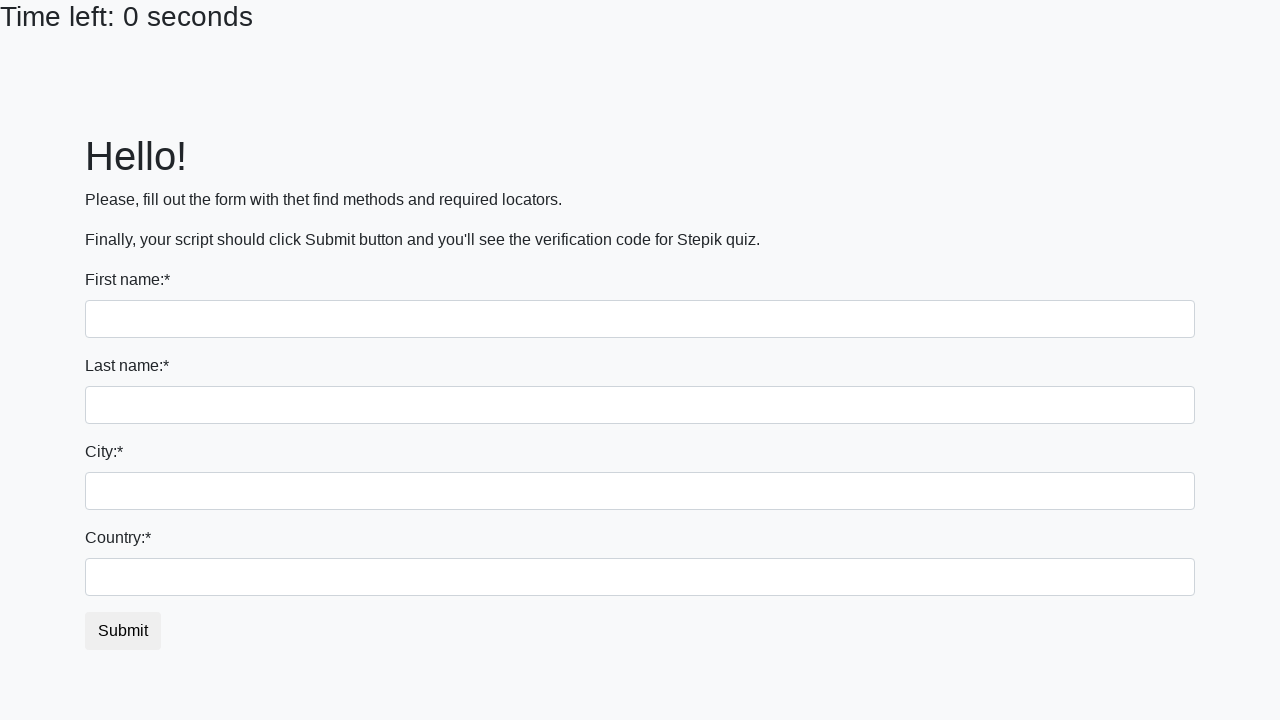